Navigates to testotomasyonu.com and verifies the URL contains "testotomasyonu"

Starting URL: https://www.testotomasyonu.com

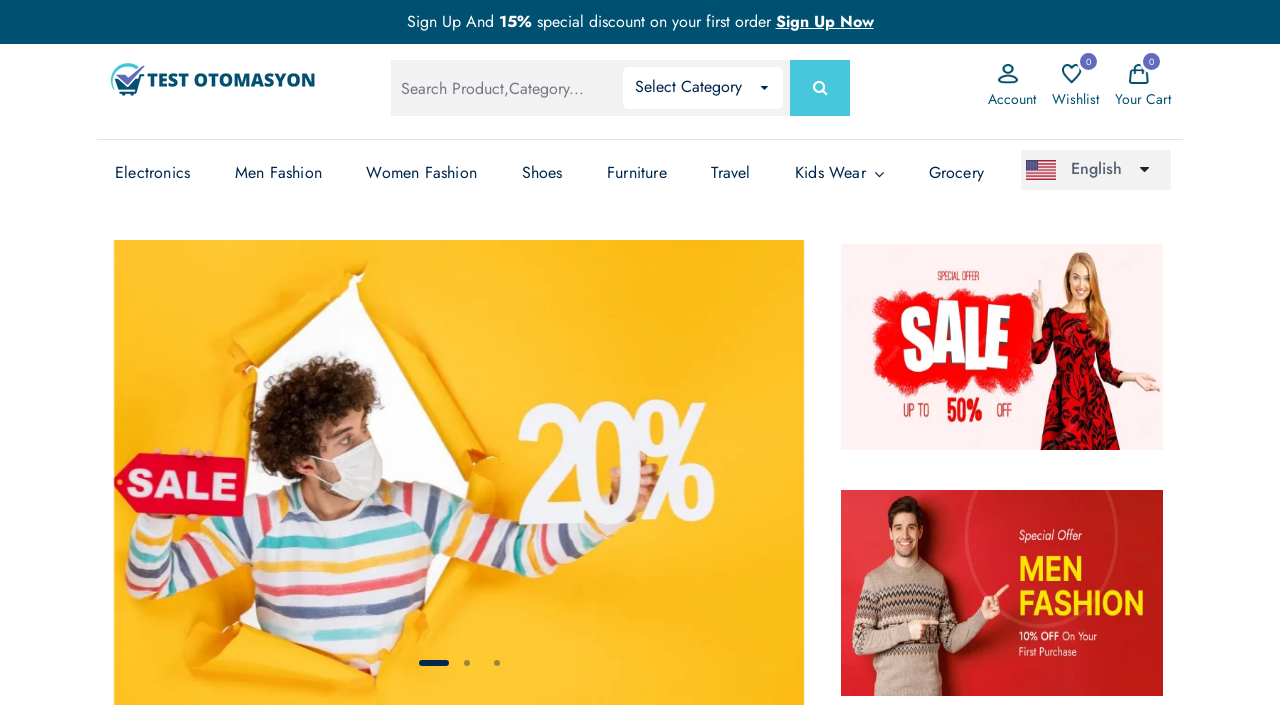

Waited for page to reach domcontentloaded state
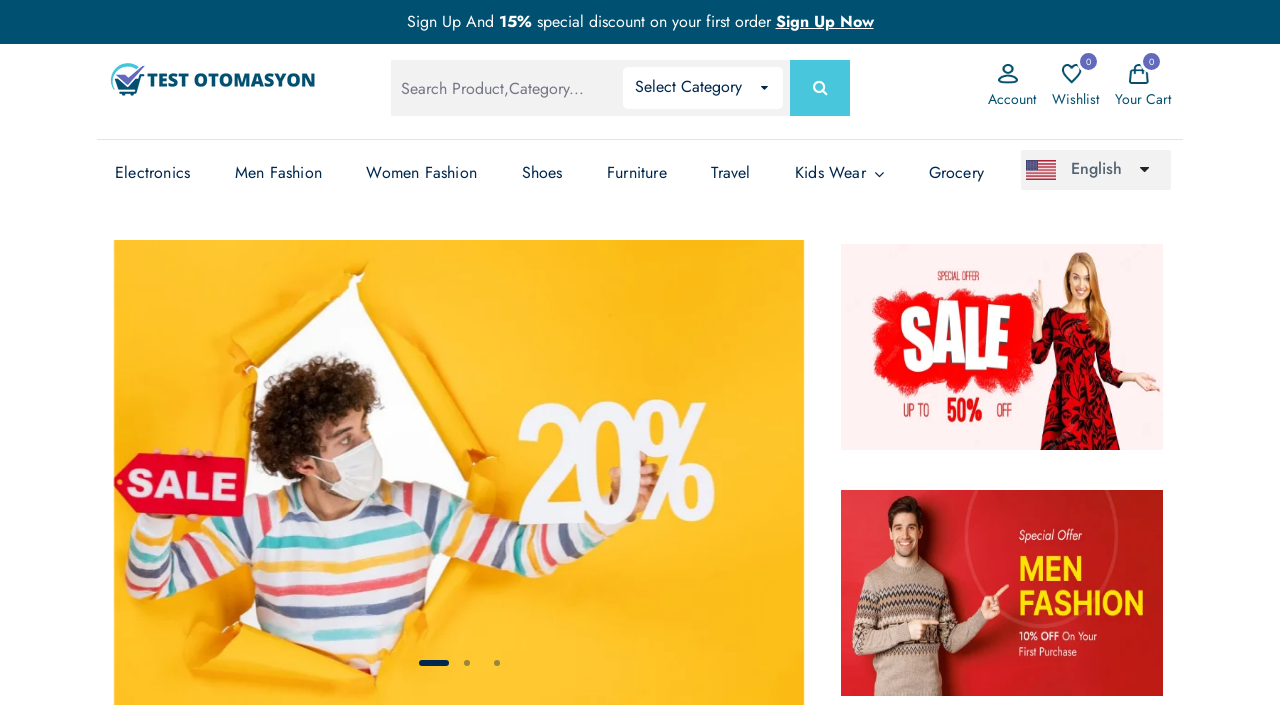

Verified URL contains 'testotomasyonu'
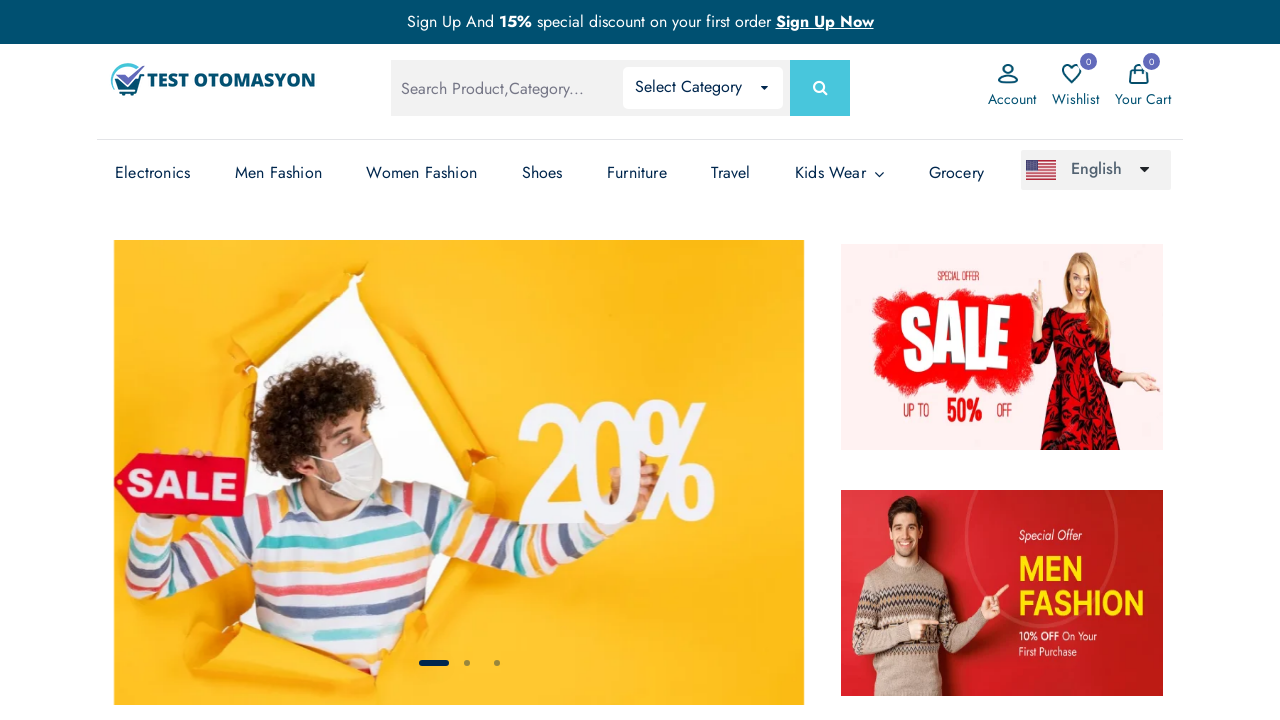

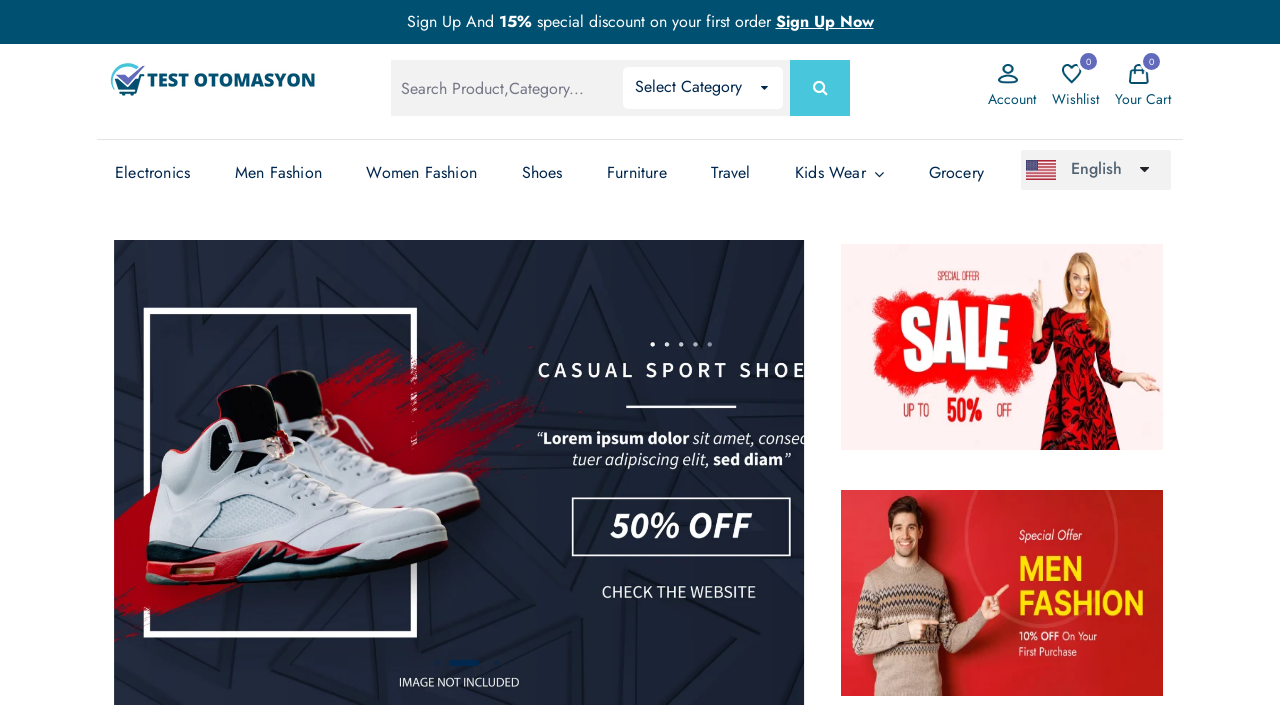